Solves a math problem by extracting a value from an element attribute, calculating the result, filling the answer, and submitting the form with checkboxes selected

Starting URL: http://suninjuly.github.io/get_attribute.html

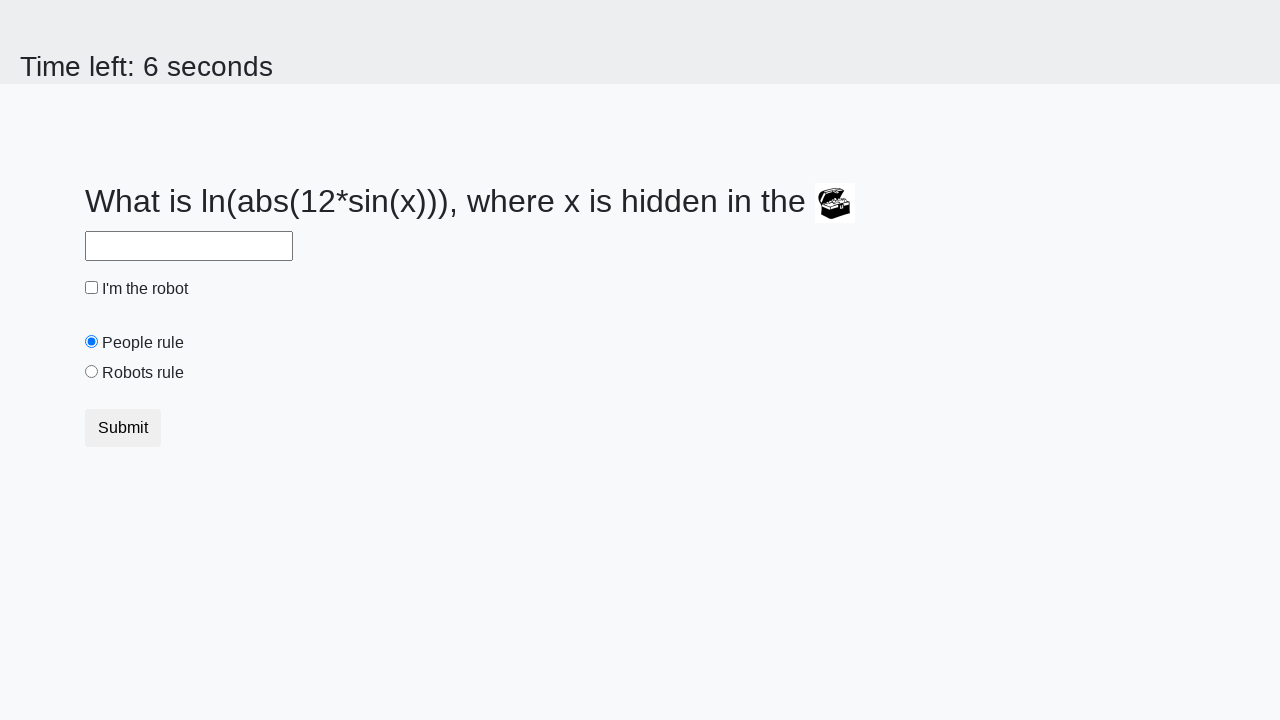

Located treasure element
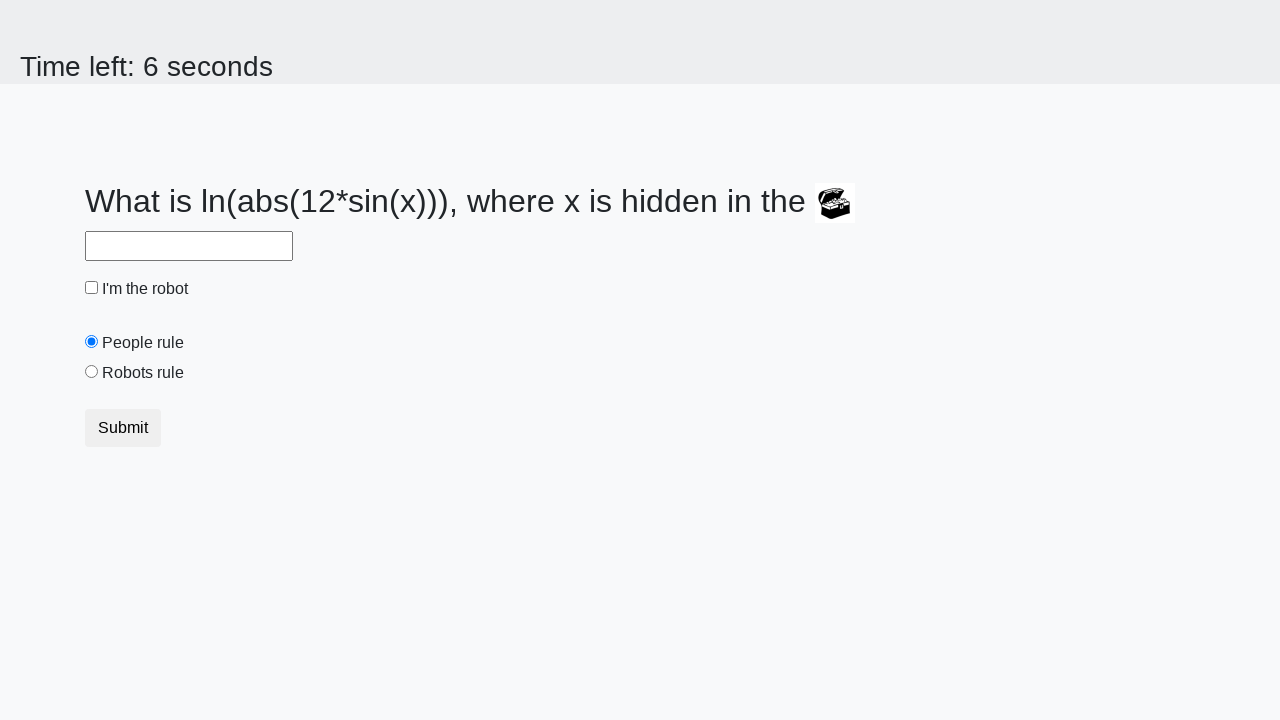

Extracted valuex attribute from treasure element: 834
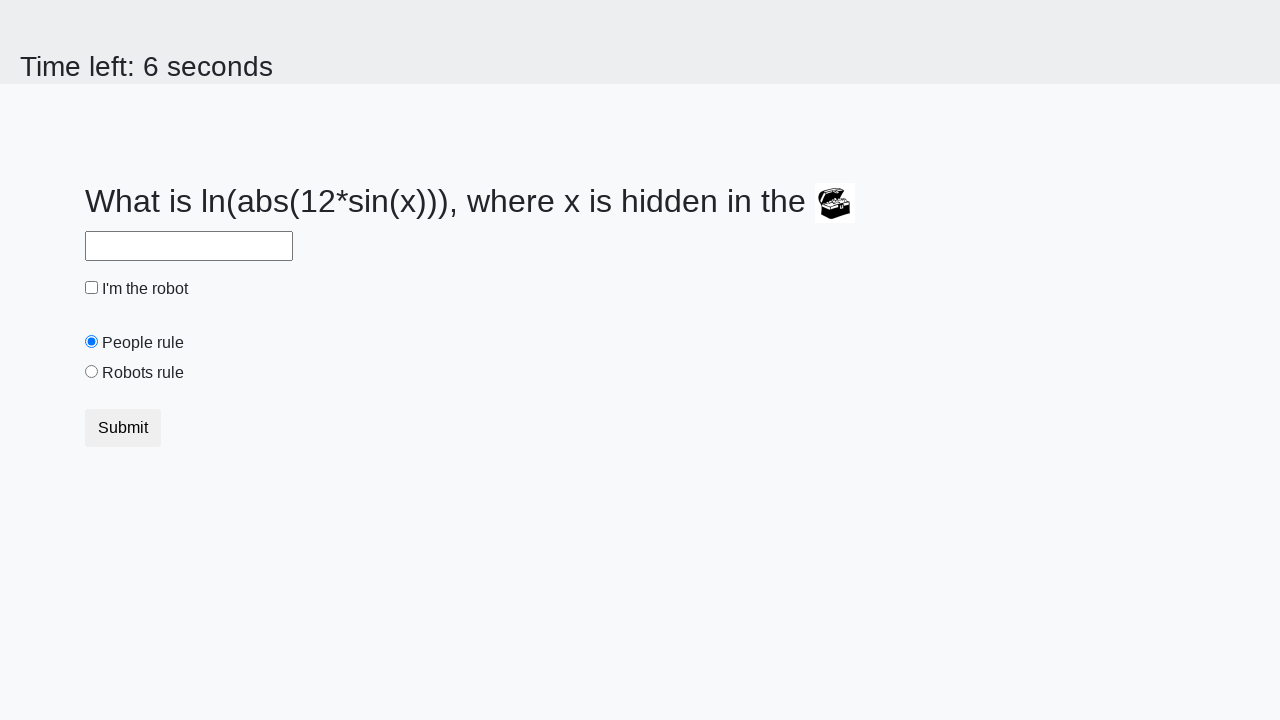

Calculated answer using formula: 2.4805899245586263
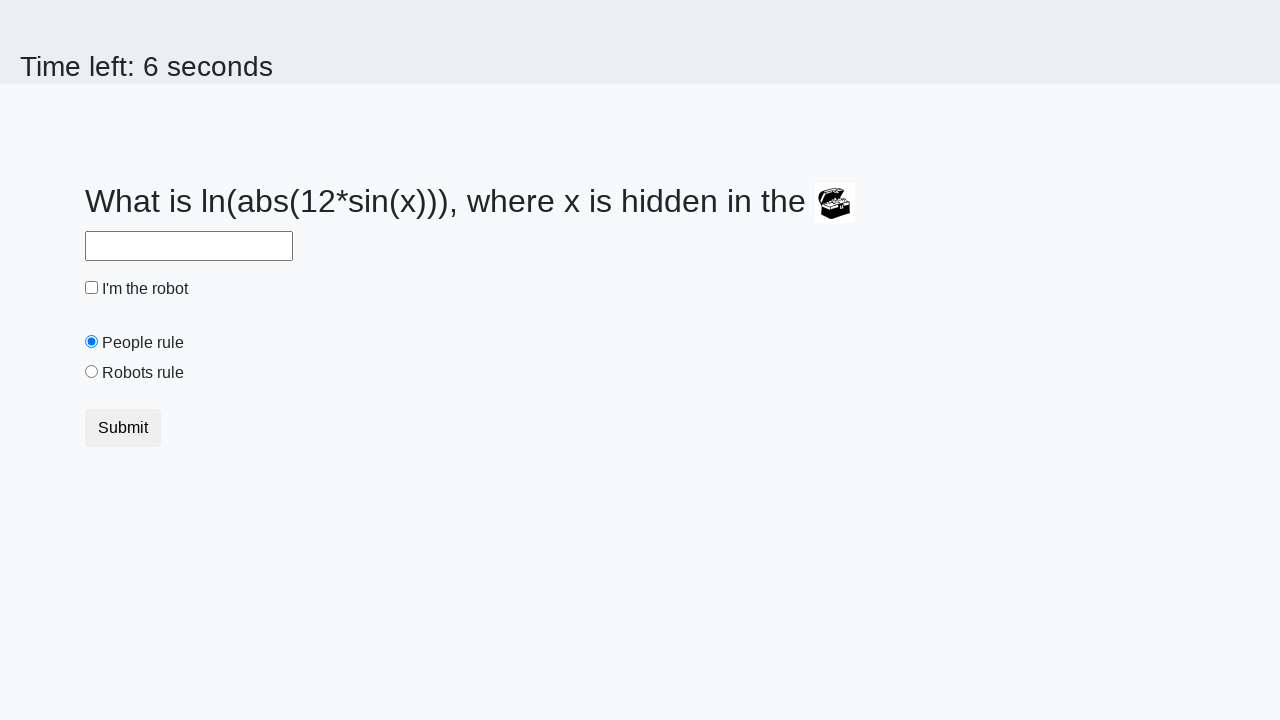

Filled answer field with calculated value: 2.4805899245586263 on #answer
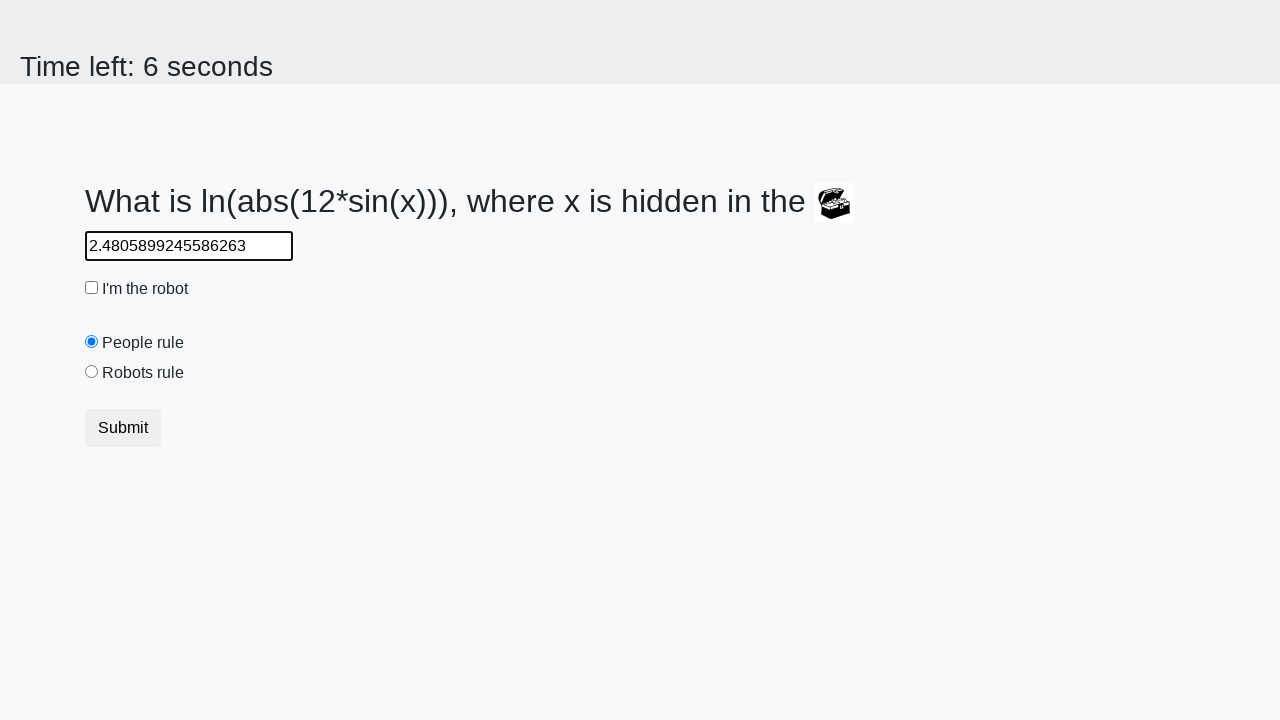

Clicked robot checkbox at (92, 288) on #robotCheckbox
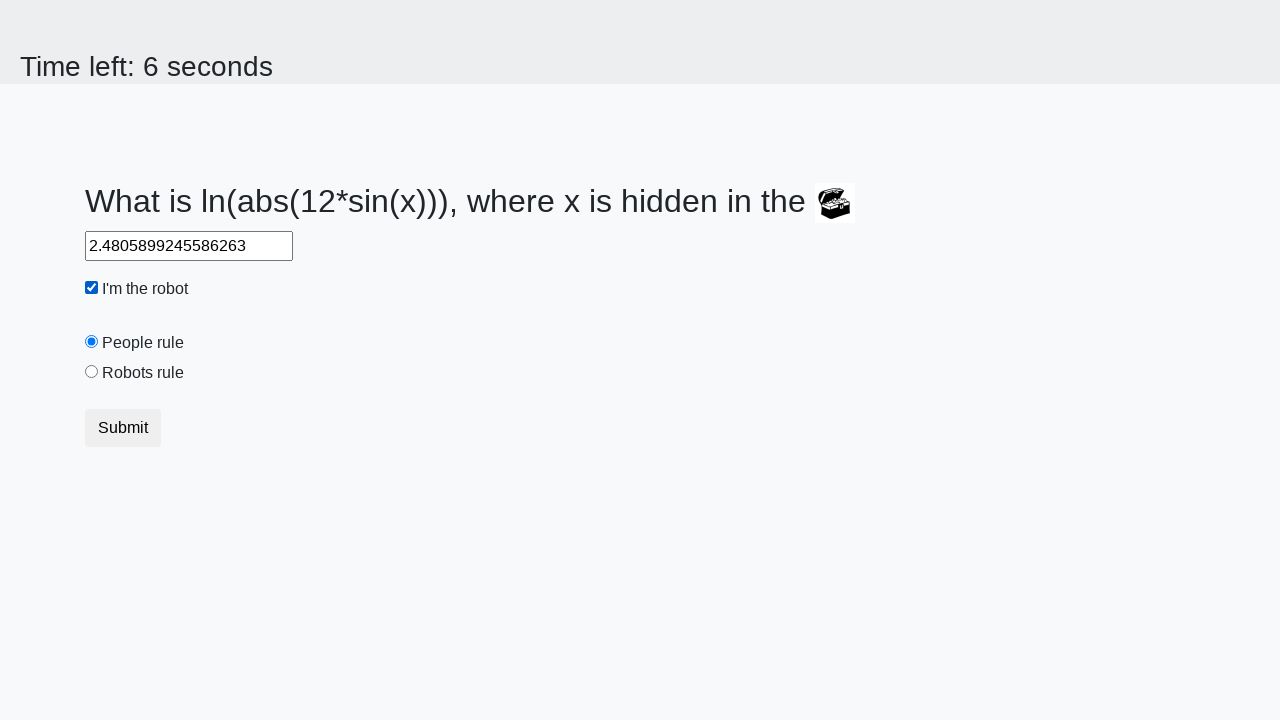

Selected robots rule radio button at (92, 372) on #robotsRule
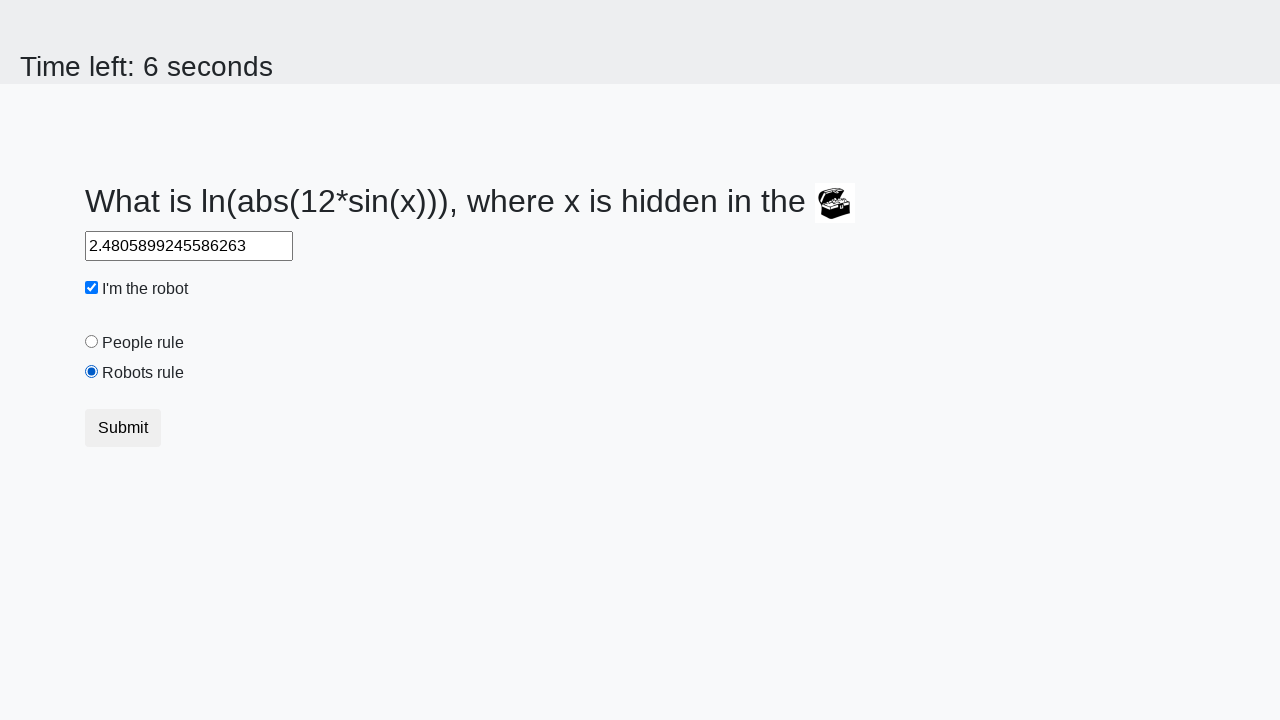

Clicked submit button to submit form at (123, 428) on .btn
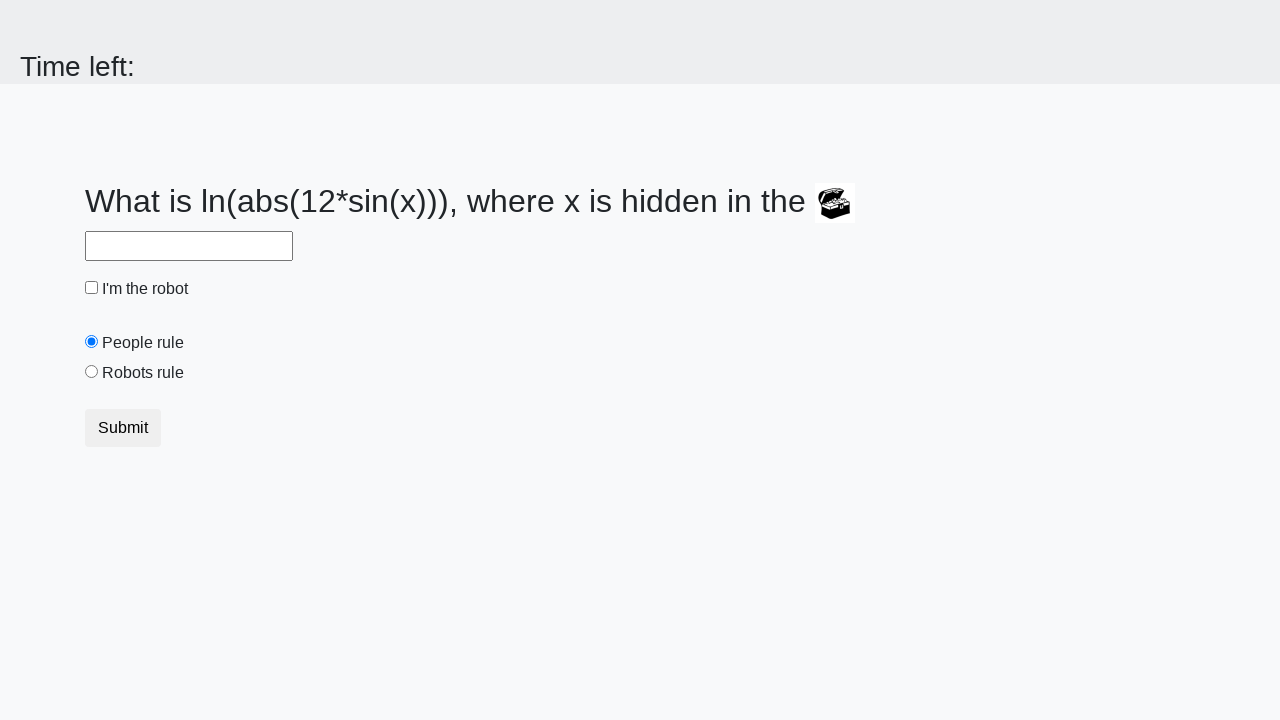

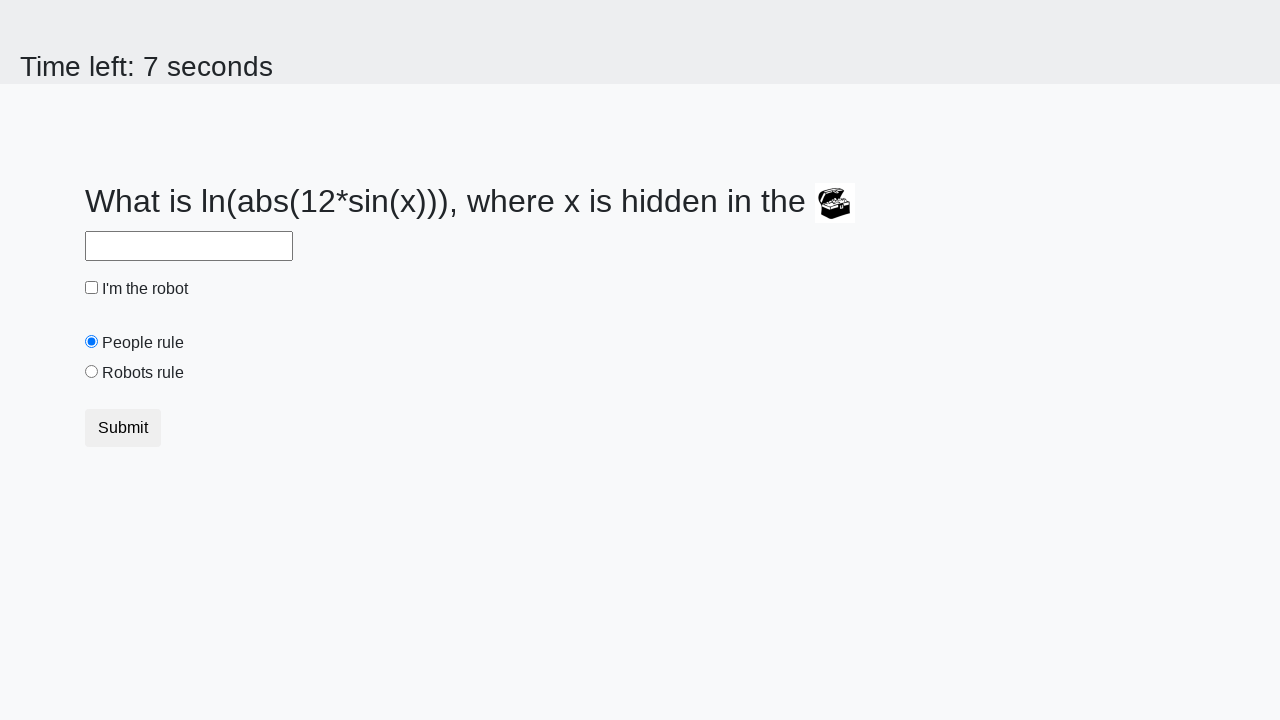